Tests scrolling down functionality on a practice page by scrolling 500 pixels vertically

Starting URL: http://www.qaclickacademy.com/practice.php

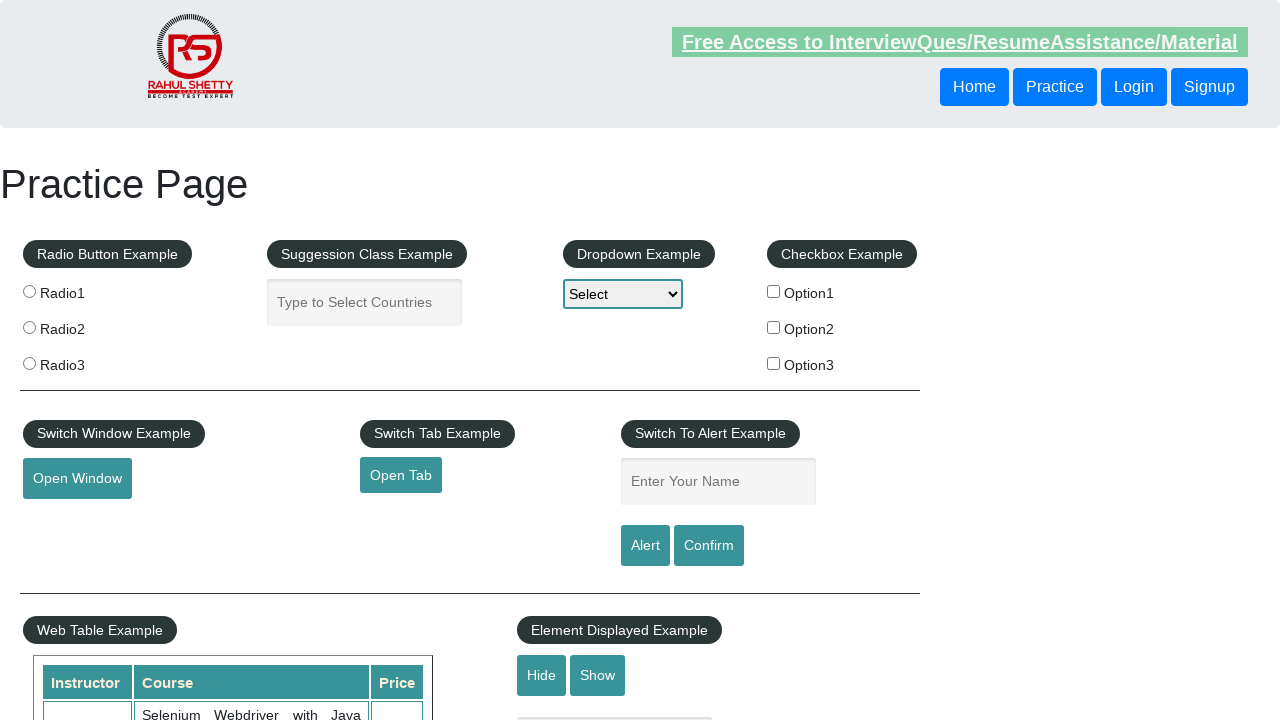

Scrolled down 500 pixels vertically on the practice page
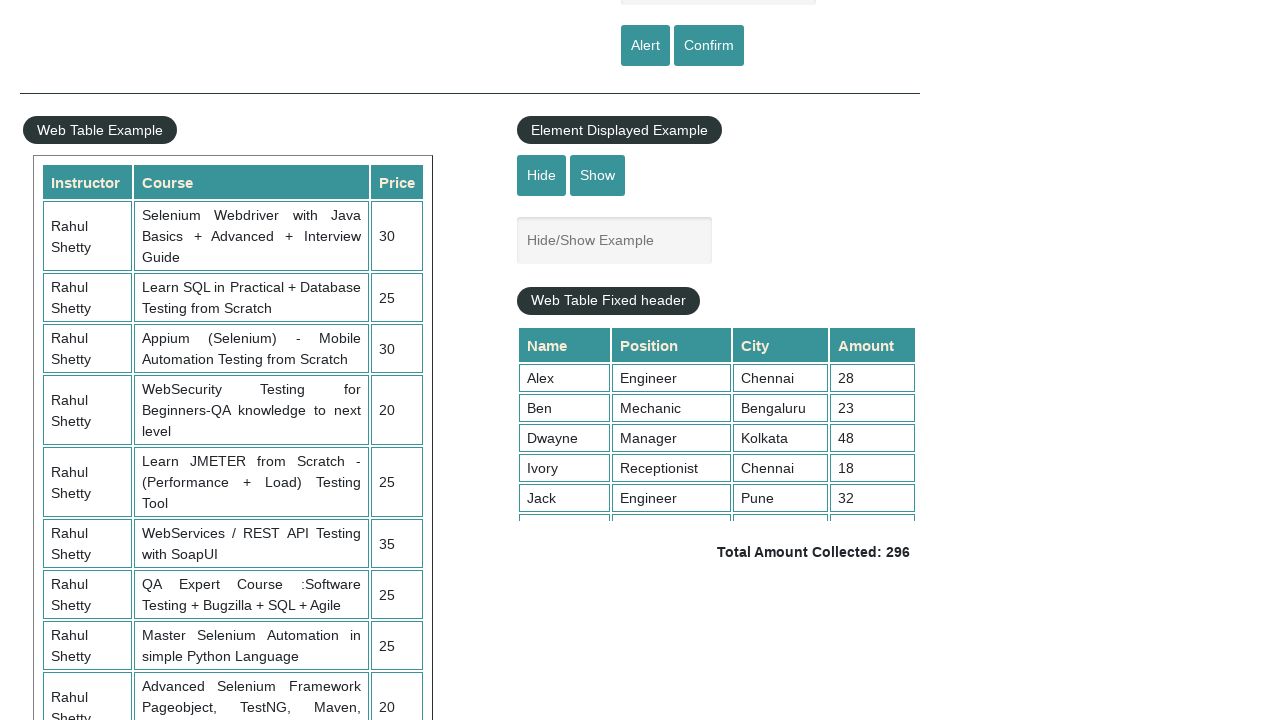

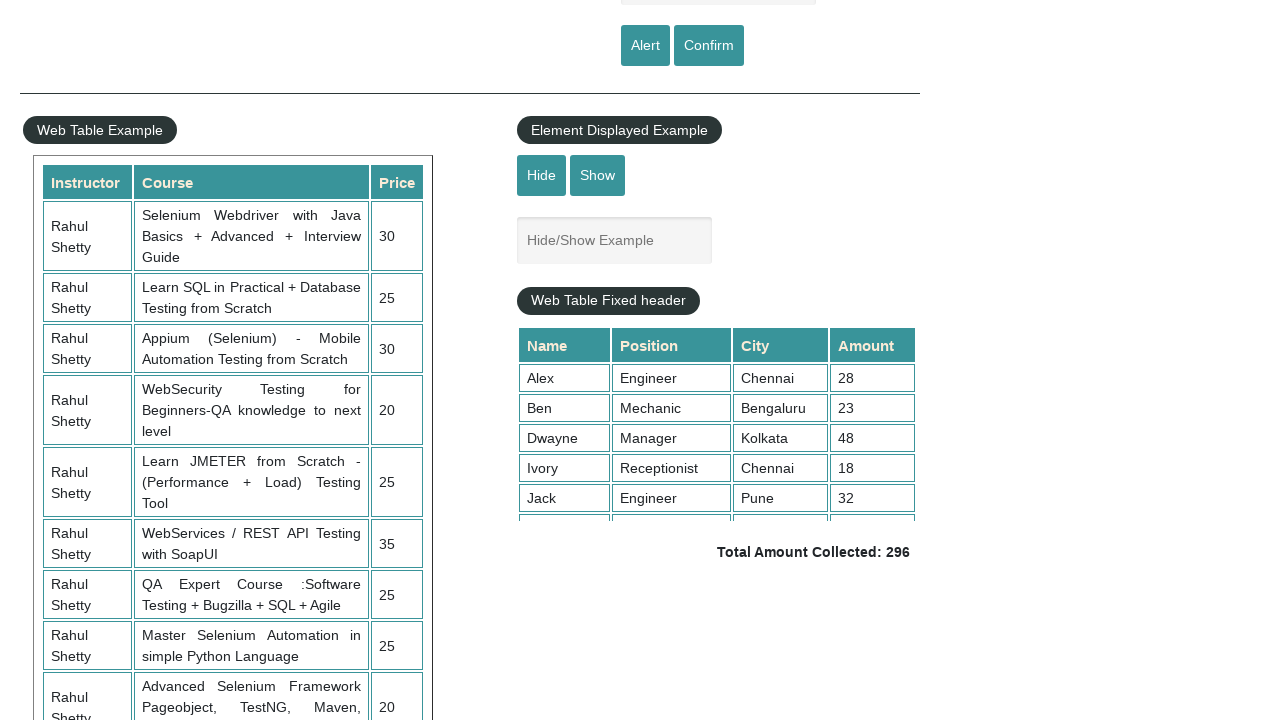